Iterates through and clicks all radio buttons using iterator pattern

Starting URL: http://seleniumpractise.blogspot.com/2016/08/how-to-automate-radio-button-in.html

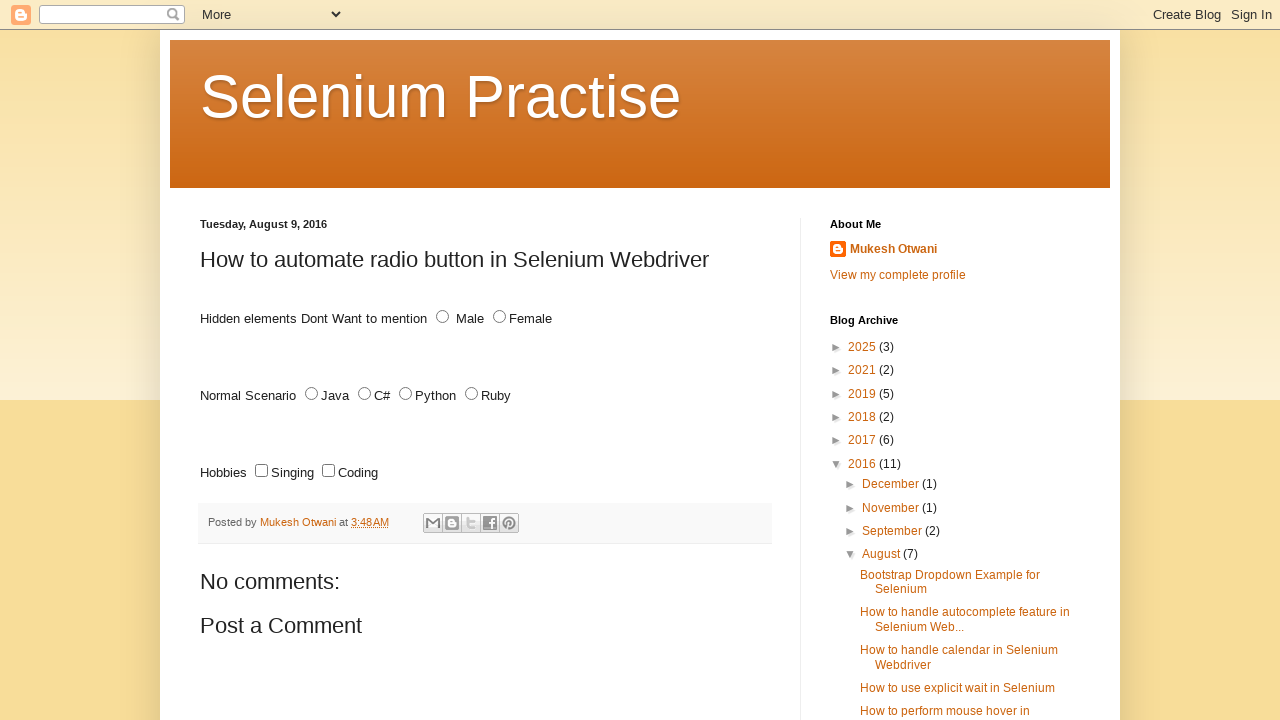

Navigated to radio button automation practice page
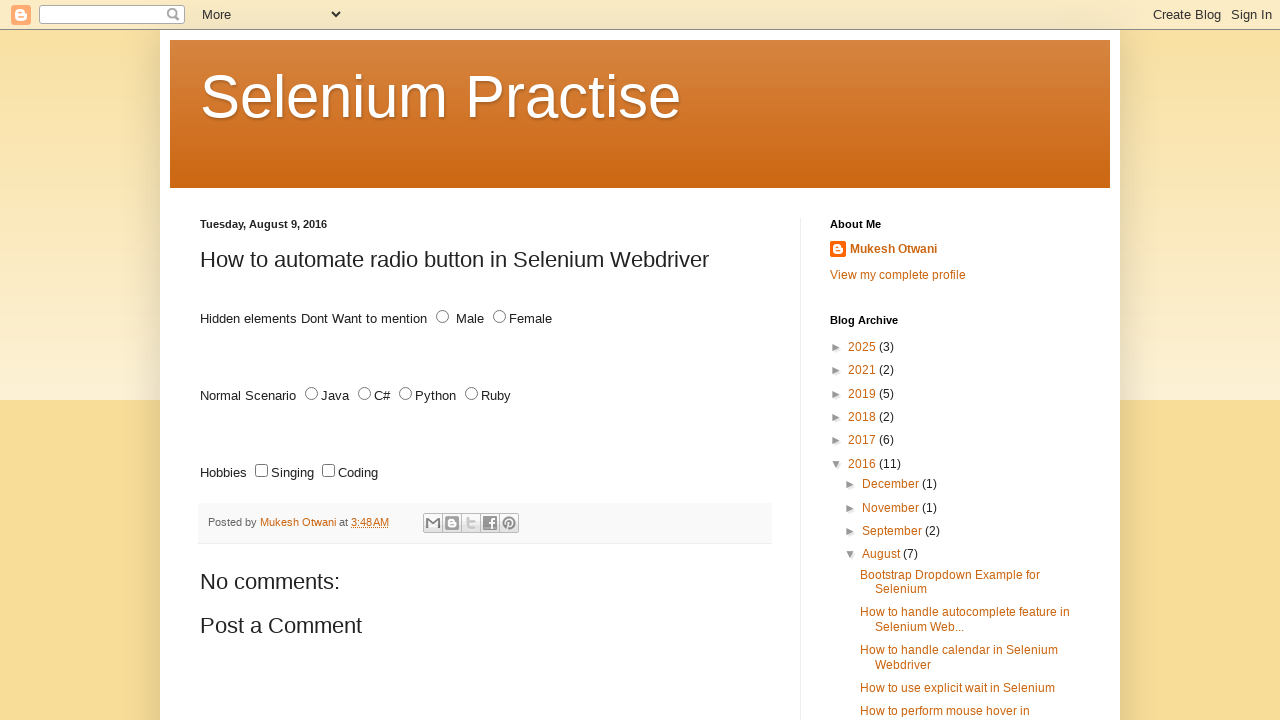

Located all radio buttons with name='lang'
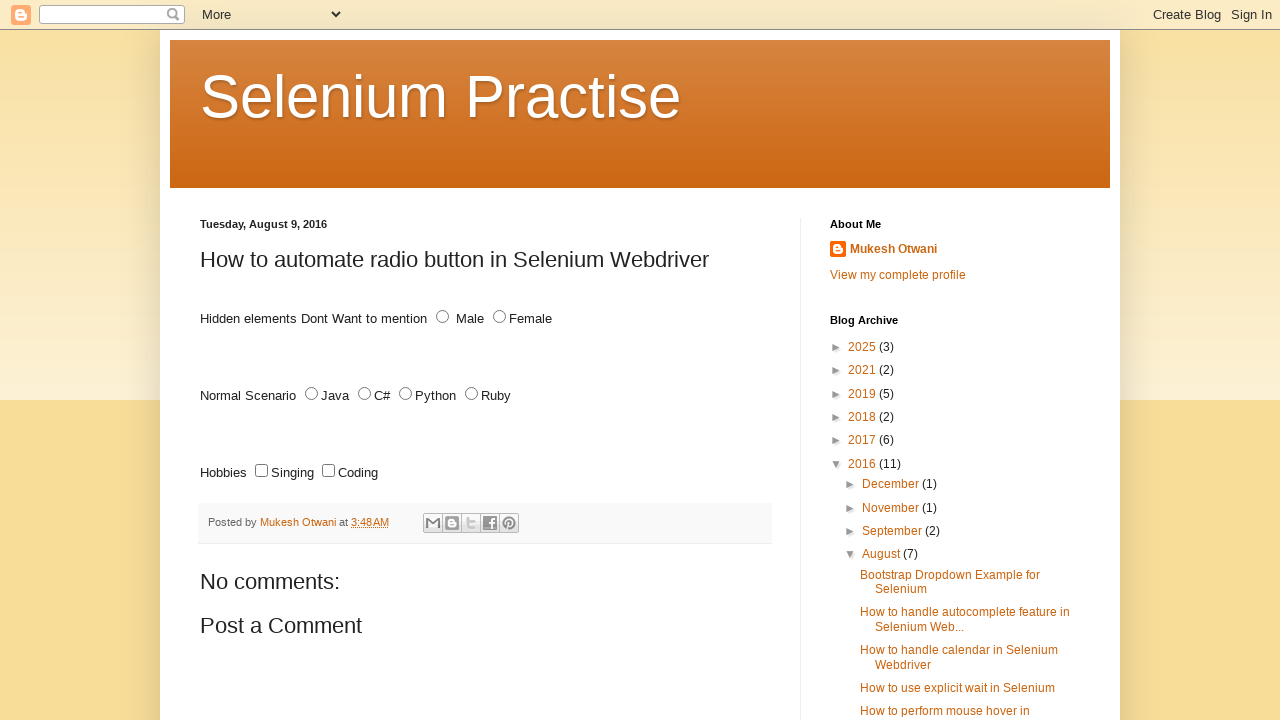

Clicked a radio button in the iterator pattern at (312, 394) on input[name='lang'][type='radio'] >> nth=0
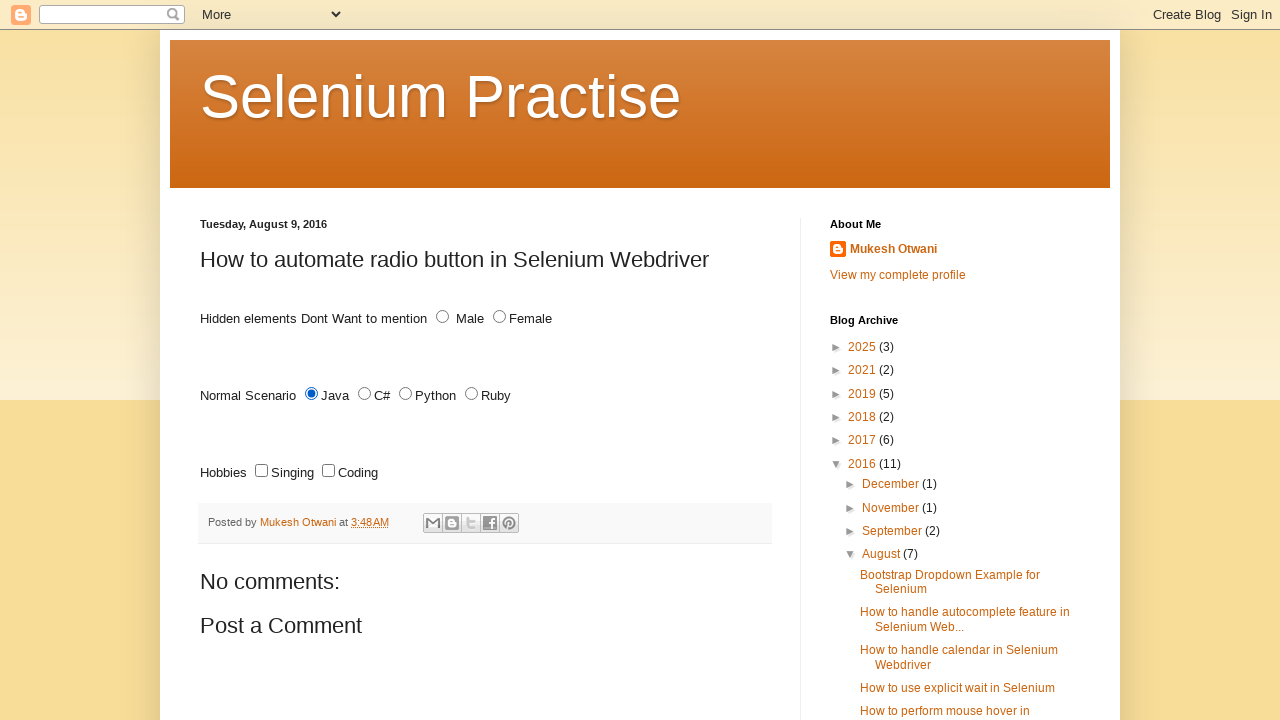

Clicked a radio button in the iterator pattern at (364, 394) on input[name='lang'][type='radio'] >> nth=1
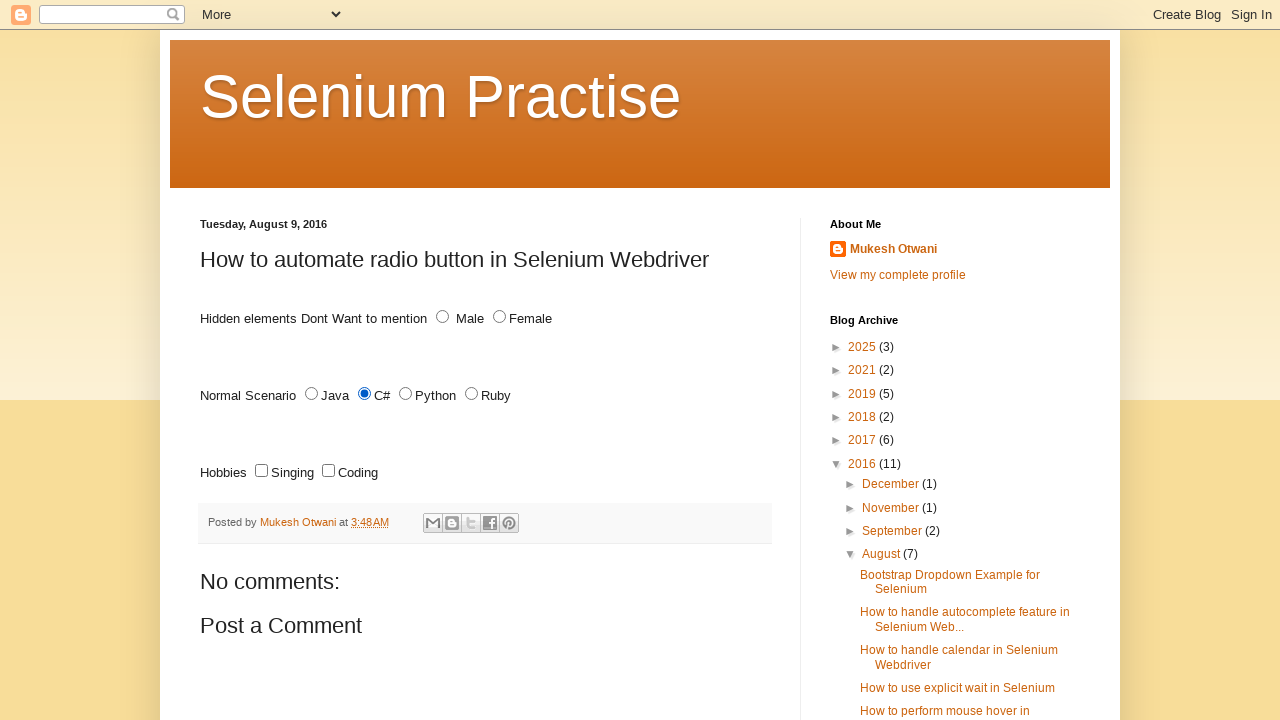

Clicked a radio button in the iterator pattern at (406, 394) on input[name='lang'][type='radio'] >> nth=2
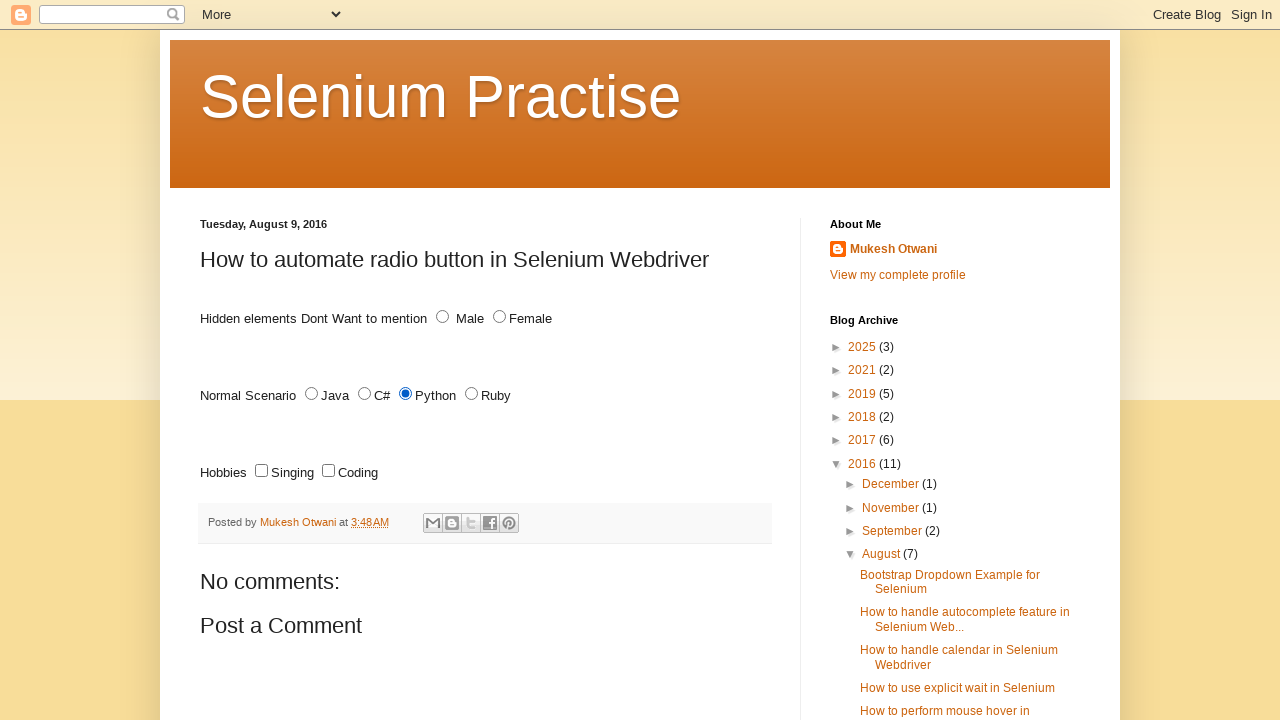

Clicked a radio button in the iterator pattern at (472, 394) on input[name='lang'][type='radio'] >> nth=3
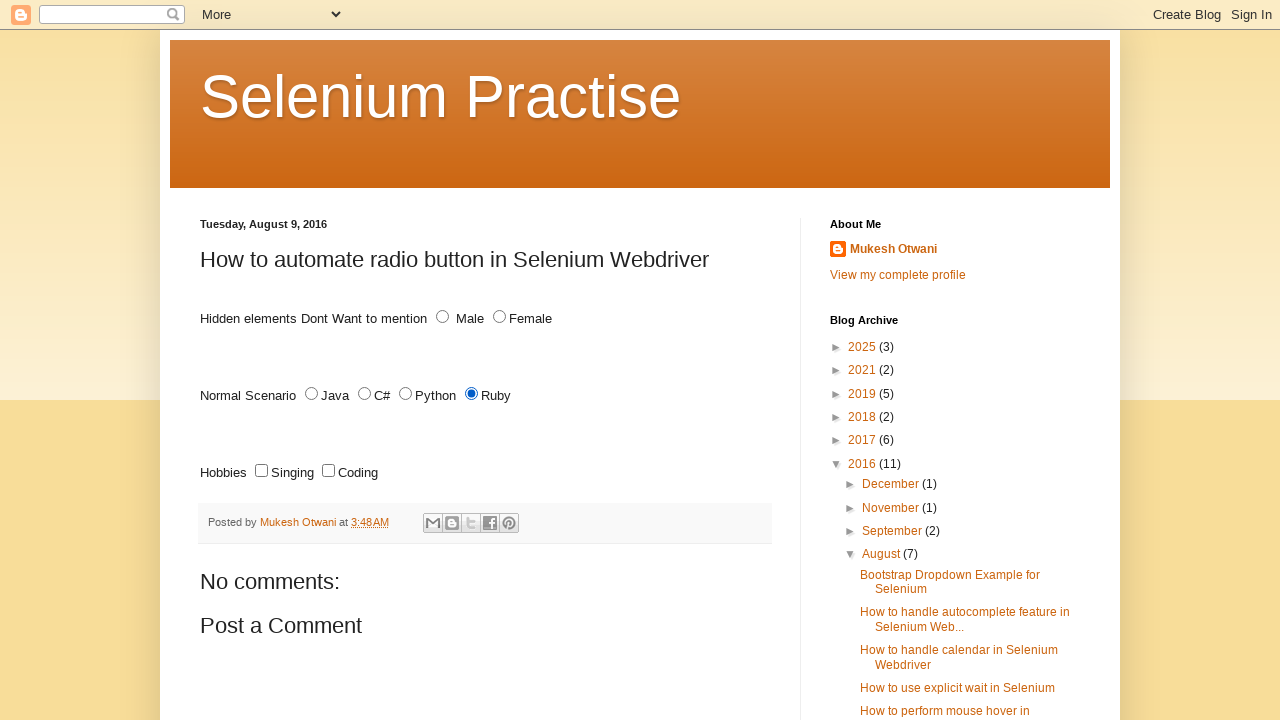

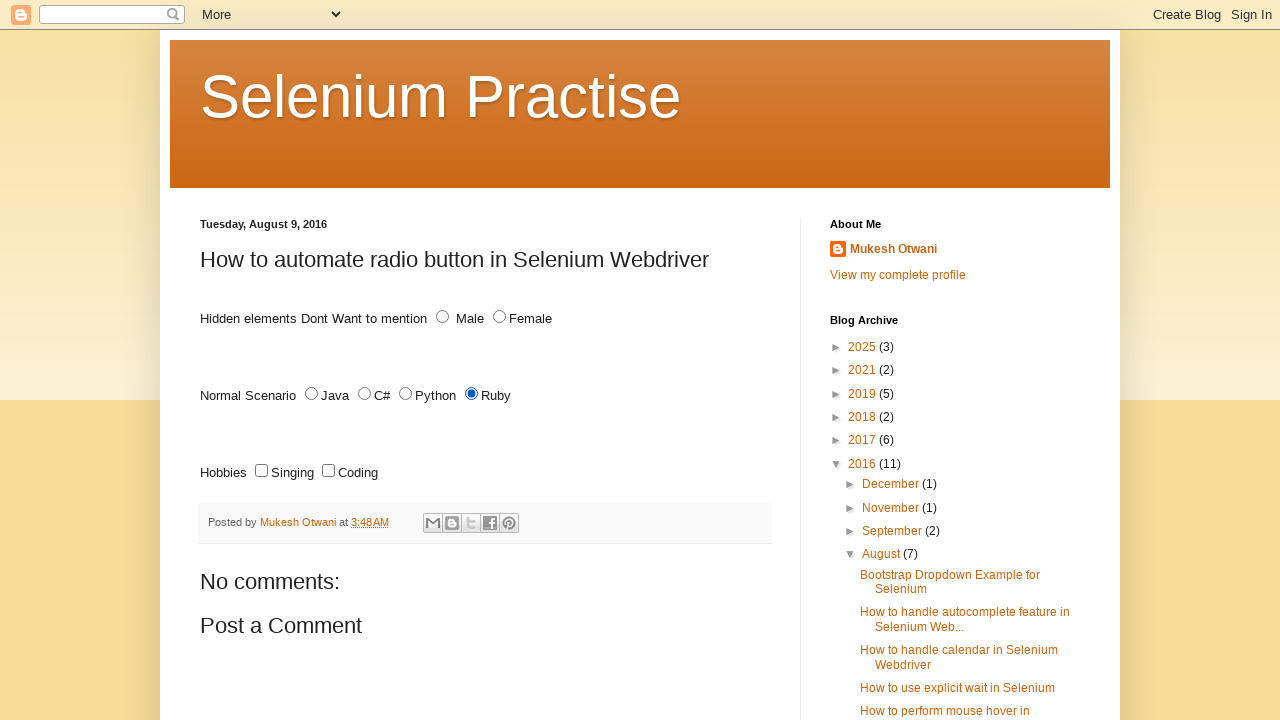